Navigates to the registration page and verifies that the signup page is displayed with the correct heading text

Starting URL: https://parabank.parasoft.com/parabank/index.htm

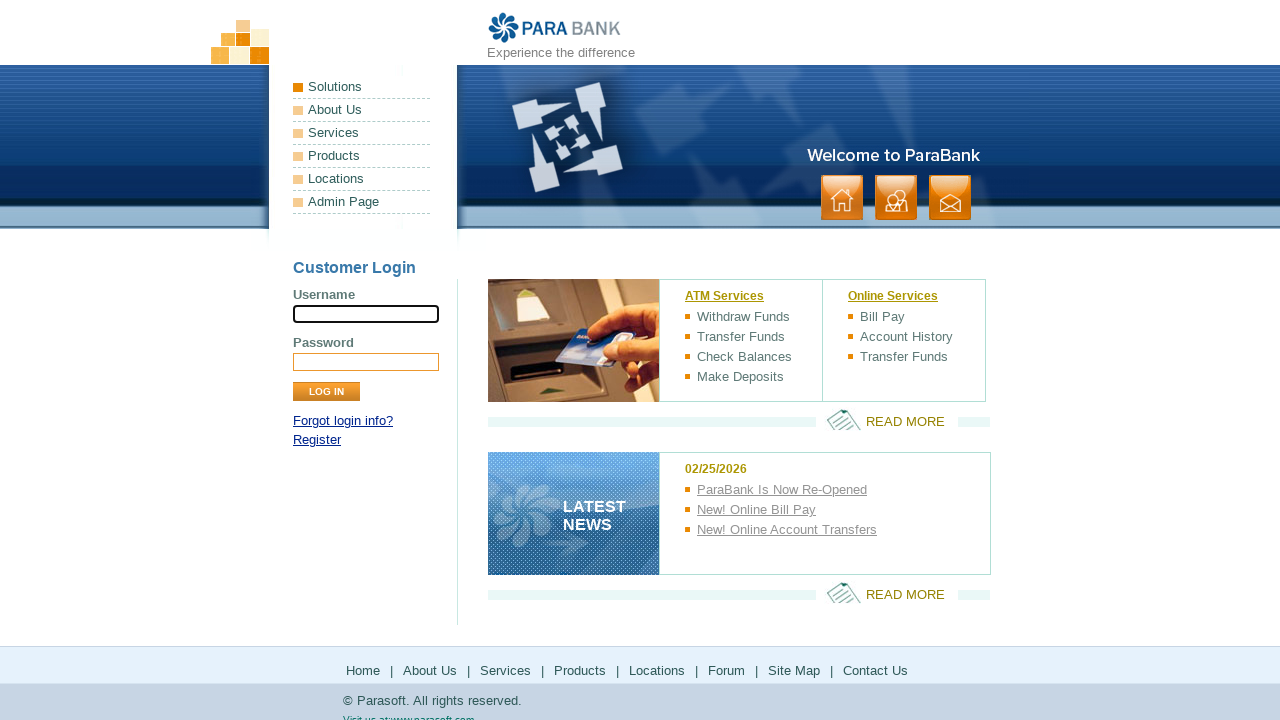

Clicked on the 'Register' link at (317, 440) on xpath=//a[text()='Register']
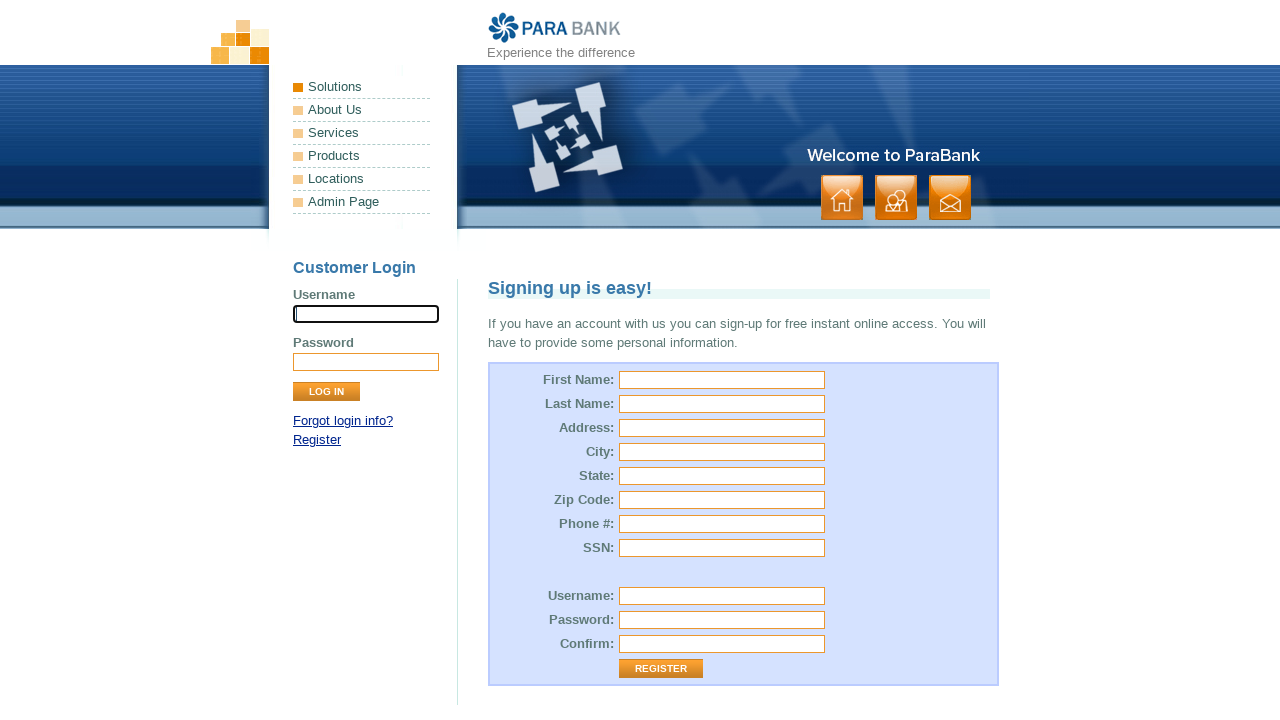

Signup page heading 'Signing up is easy!' is displayed
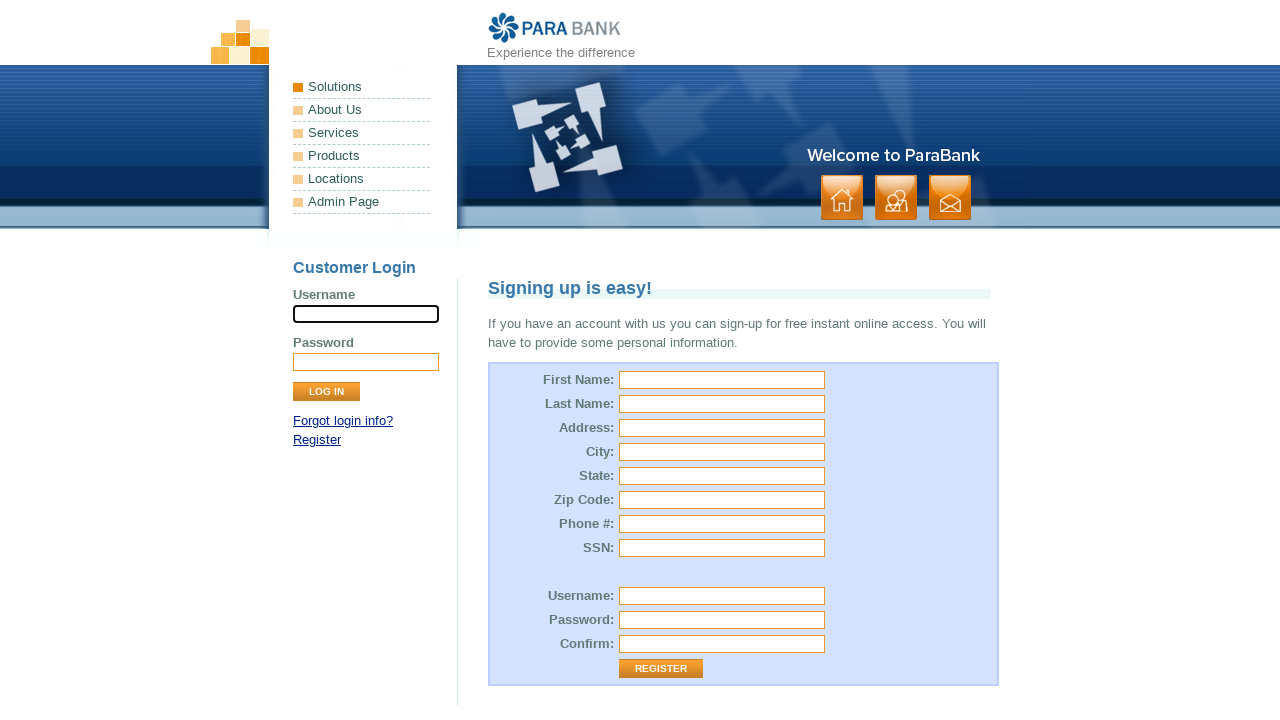

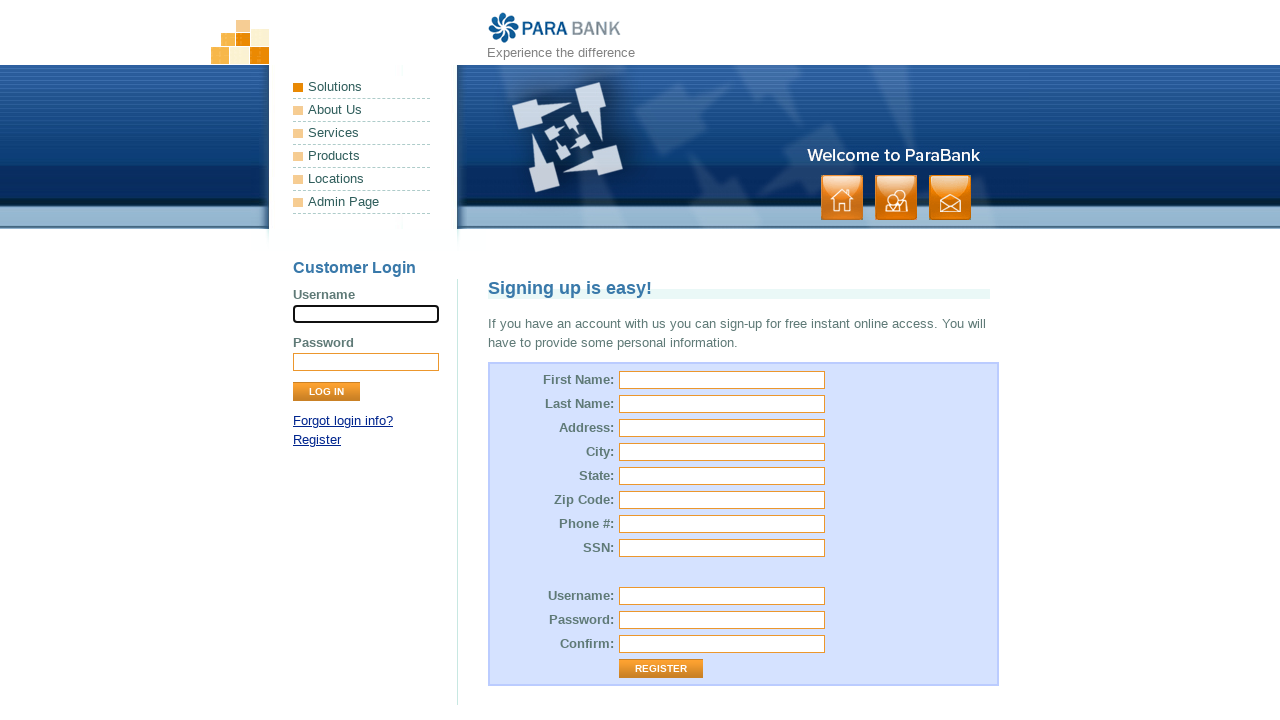